Tests radio button handling by clicking on various radio buttons (sports and colors) and verifying they are selected correctly on a practice form page.

Starting URL: https://practice.cydeo.com/radio_buttons

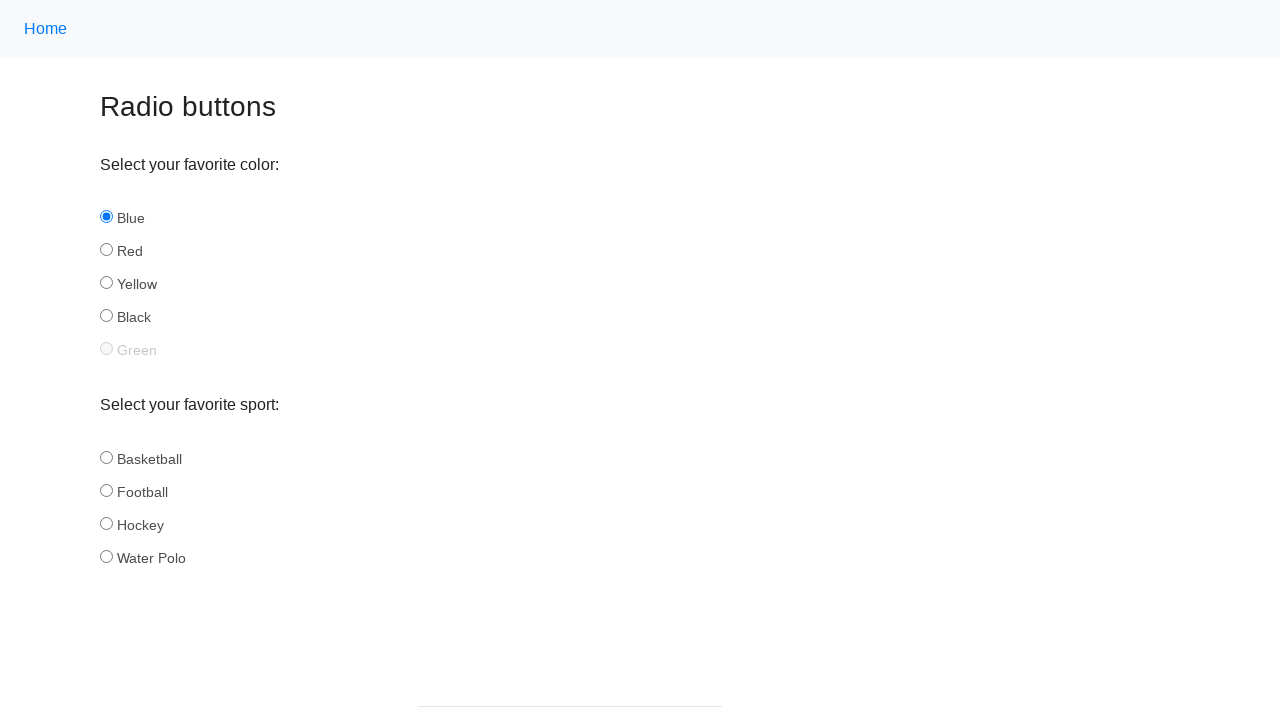

Clicked hockey radio button in sport group at (106, 523) on input[name='sport'][id='hockey']
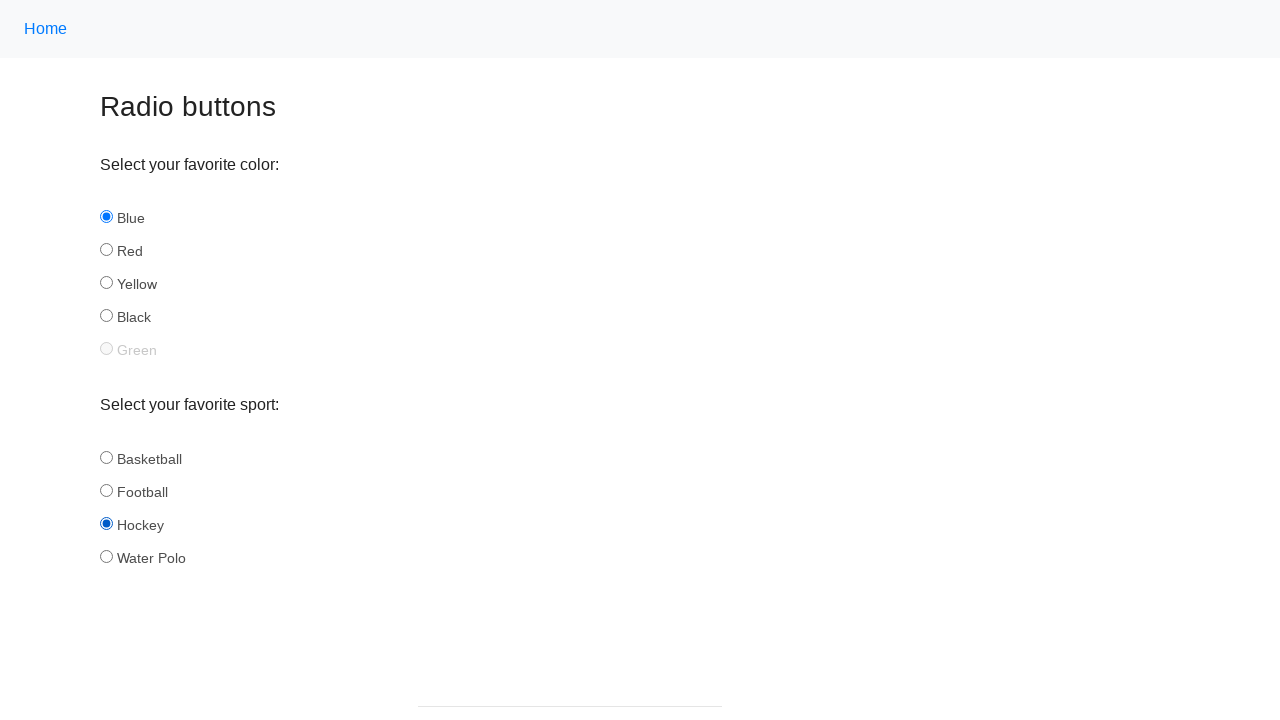

Verified hockey radio button is selected
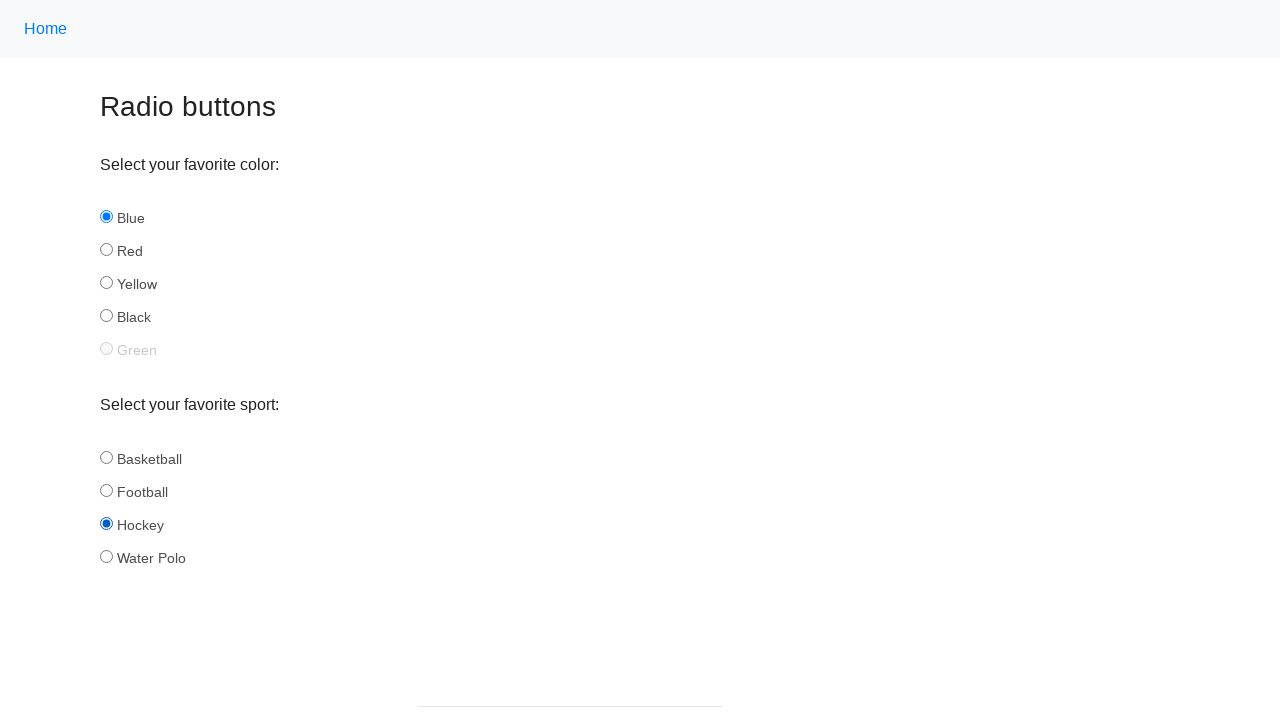

Clicked football radio button in sport group at (106, 490) on input[name='sport'][id='football']
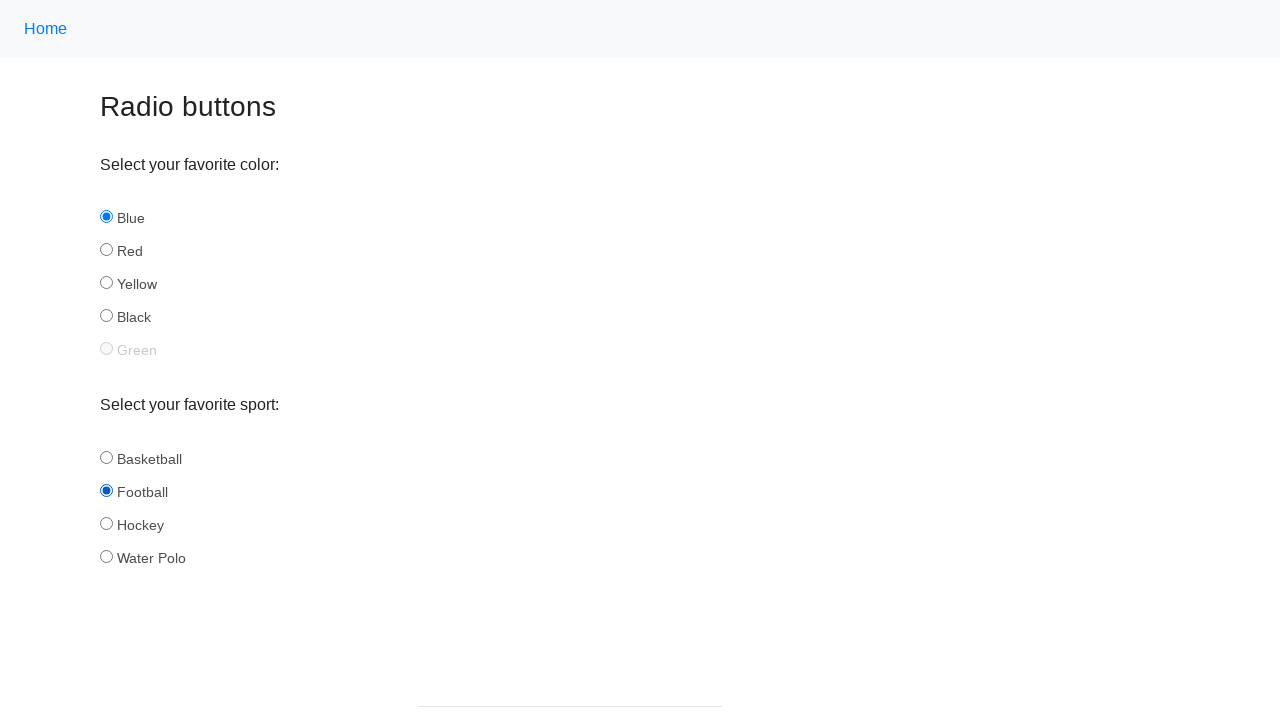

Verified football radio button is selected
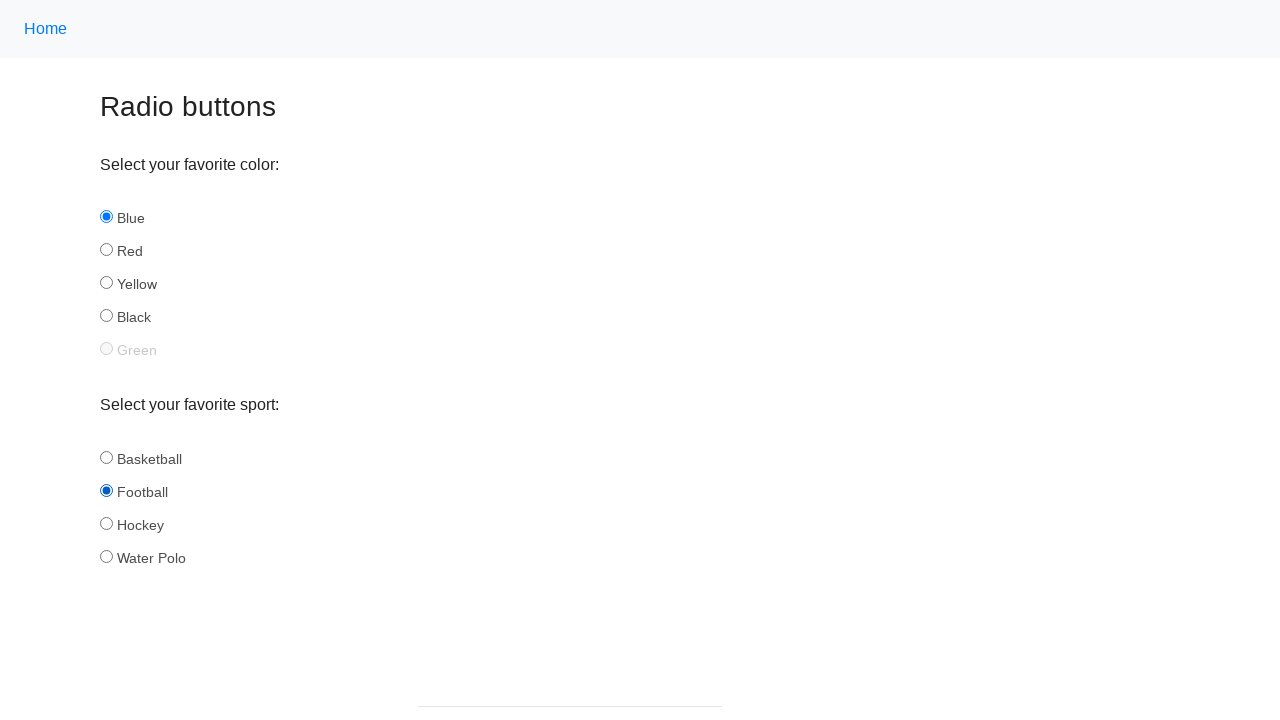

Clicked yellow radio button in color group at (106, 283) on input[name='color'][id='yellow']
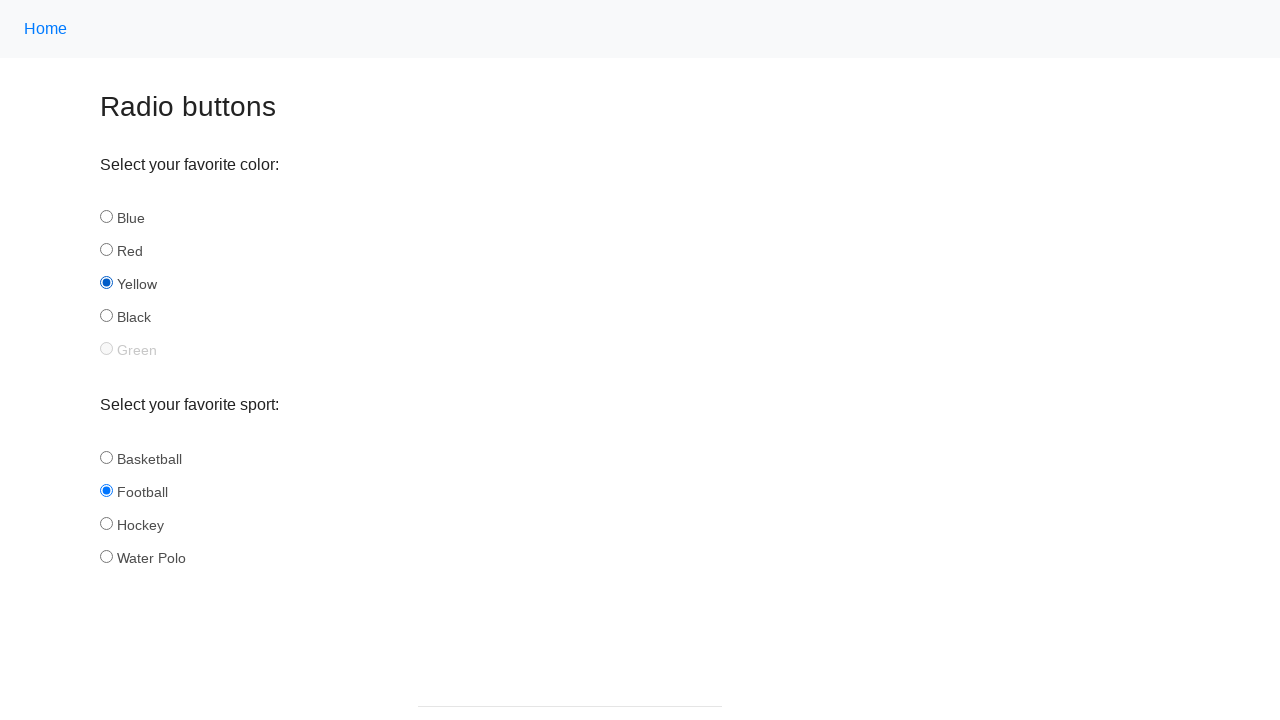

Verified yellow radio button is selected
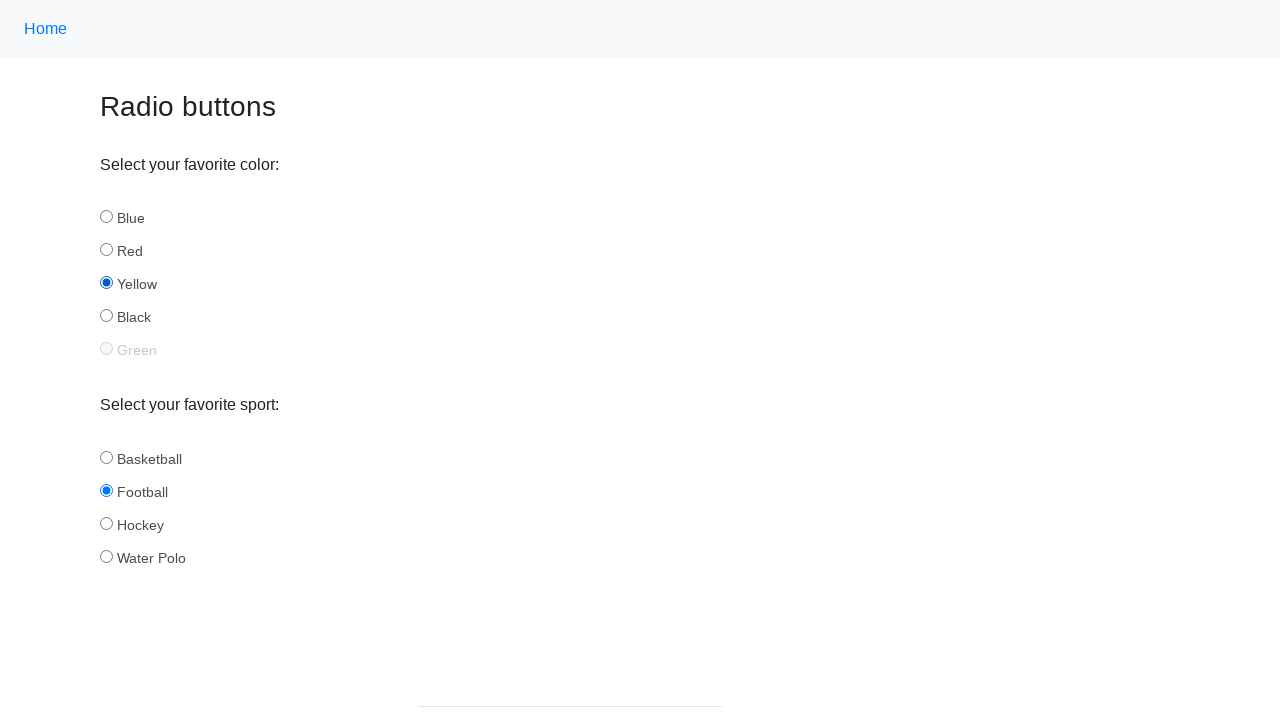

Clicked black radio button in color group at (106, 316) on input[name='color'][id='black']
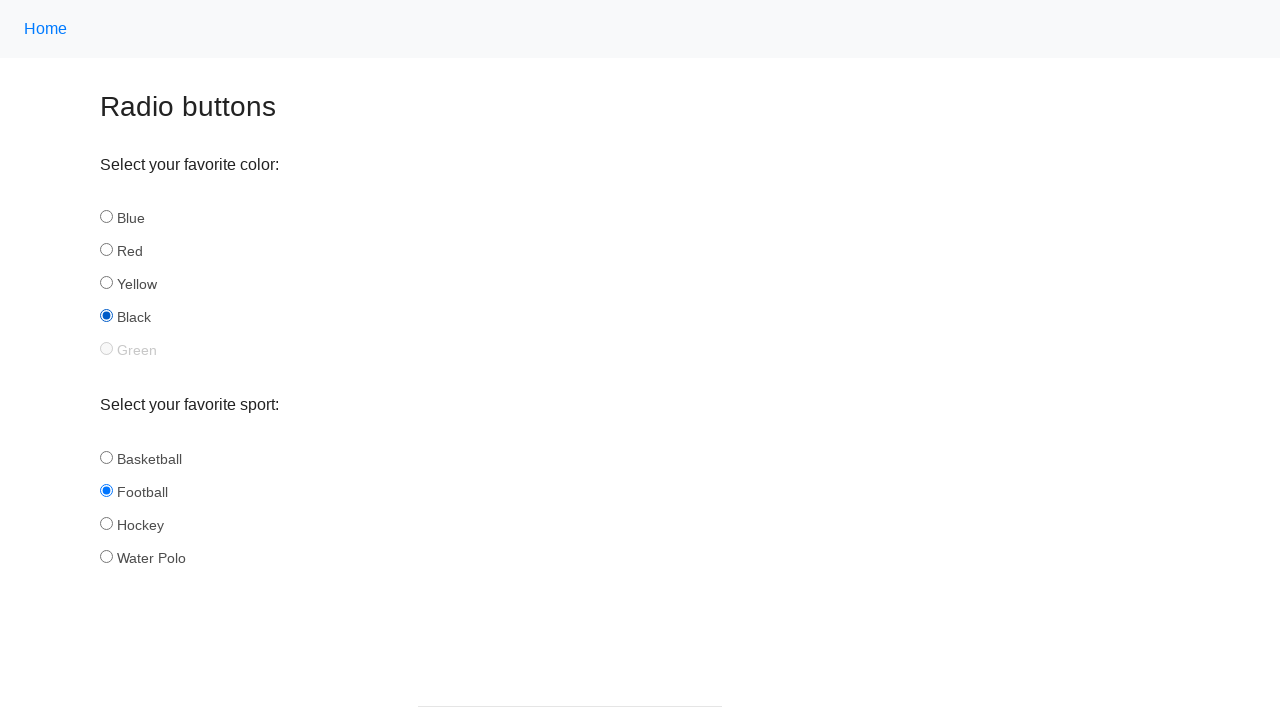

Verified black radio button is selected
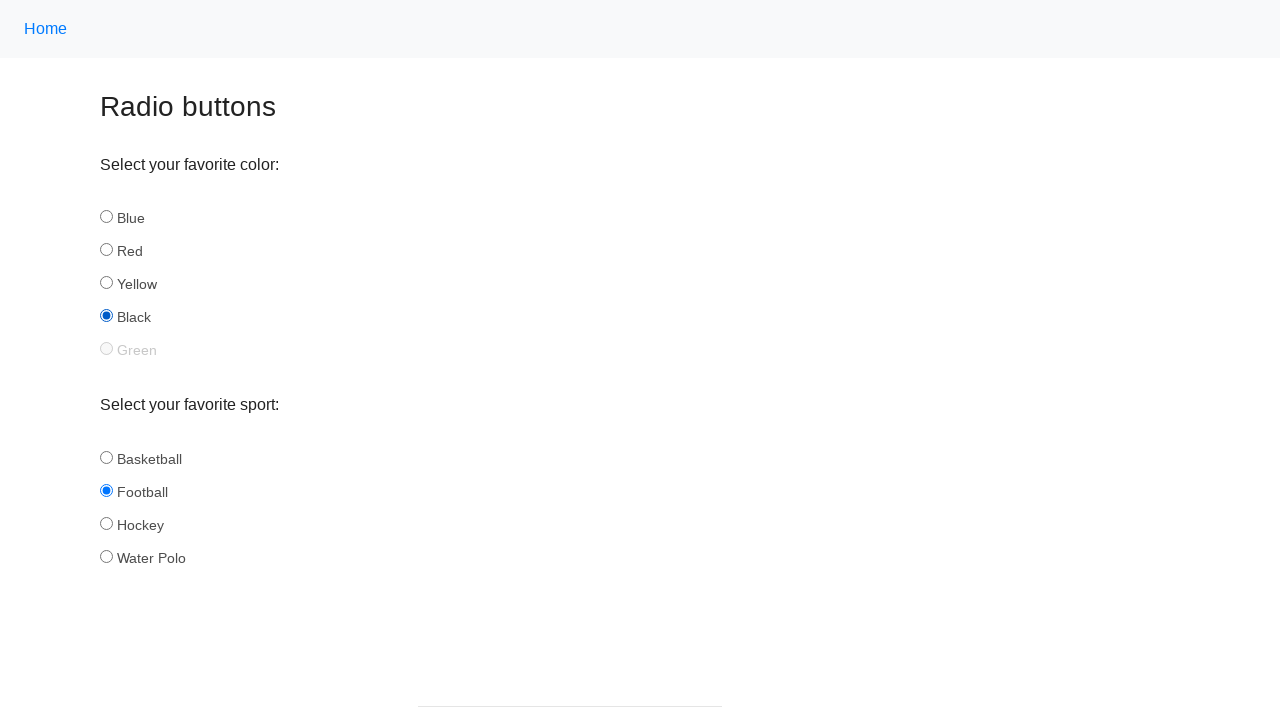

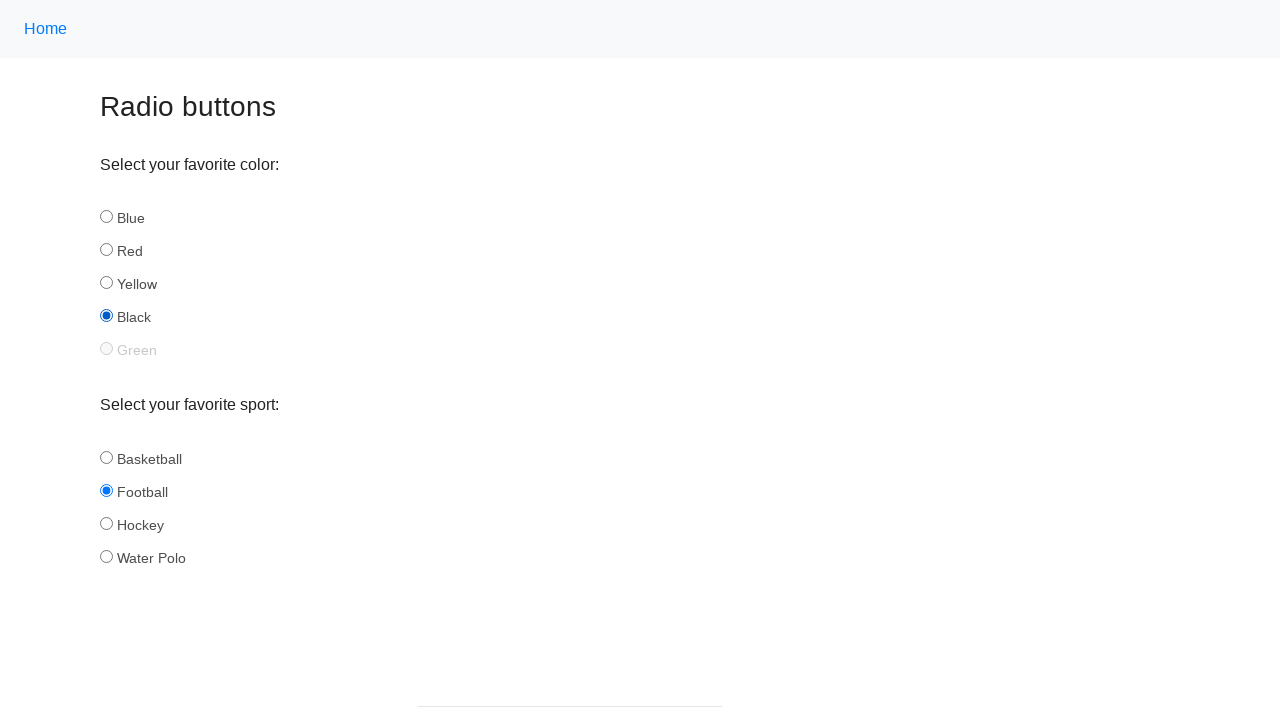